Tests API link that returns a Moved (301) status by clicking the link and waiting for the response message

Starting URL: https://demoqa.com/links

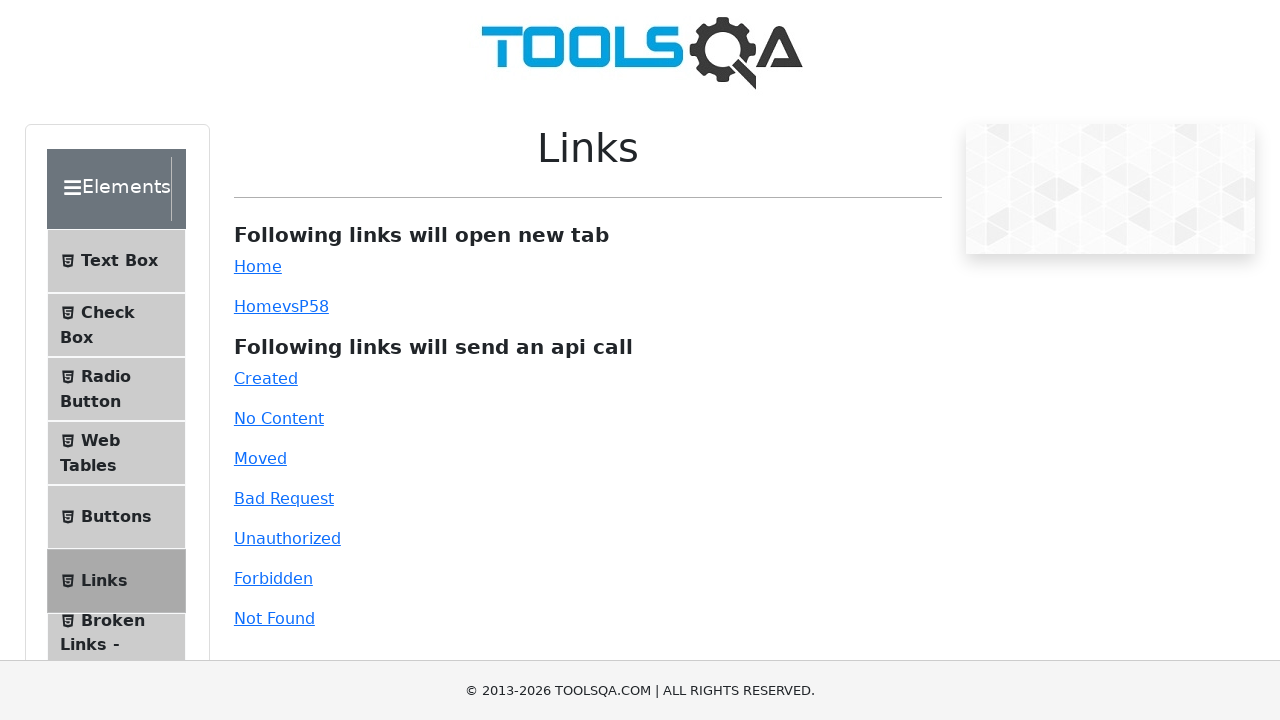

Clicked the Moved API link (301 status) at (260, 458) on #moved
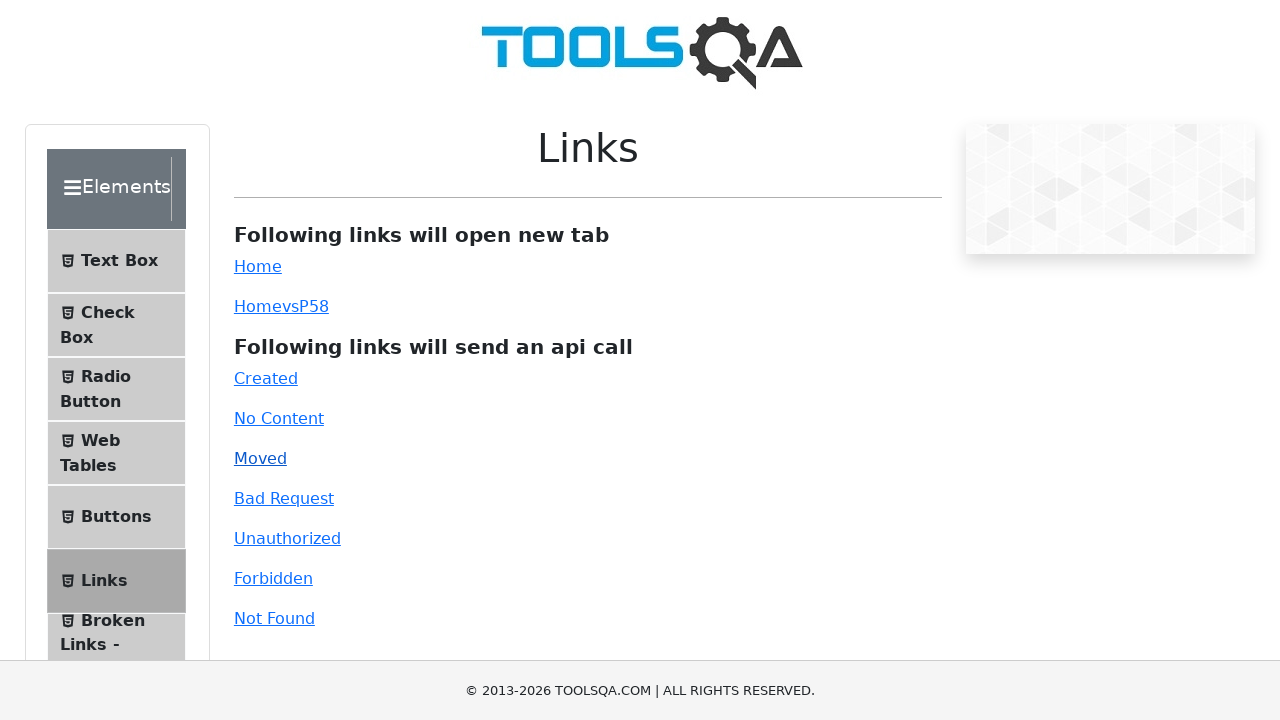

Response message appeared indicating 301 Moved status
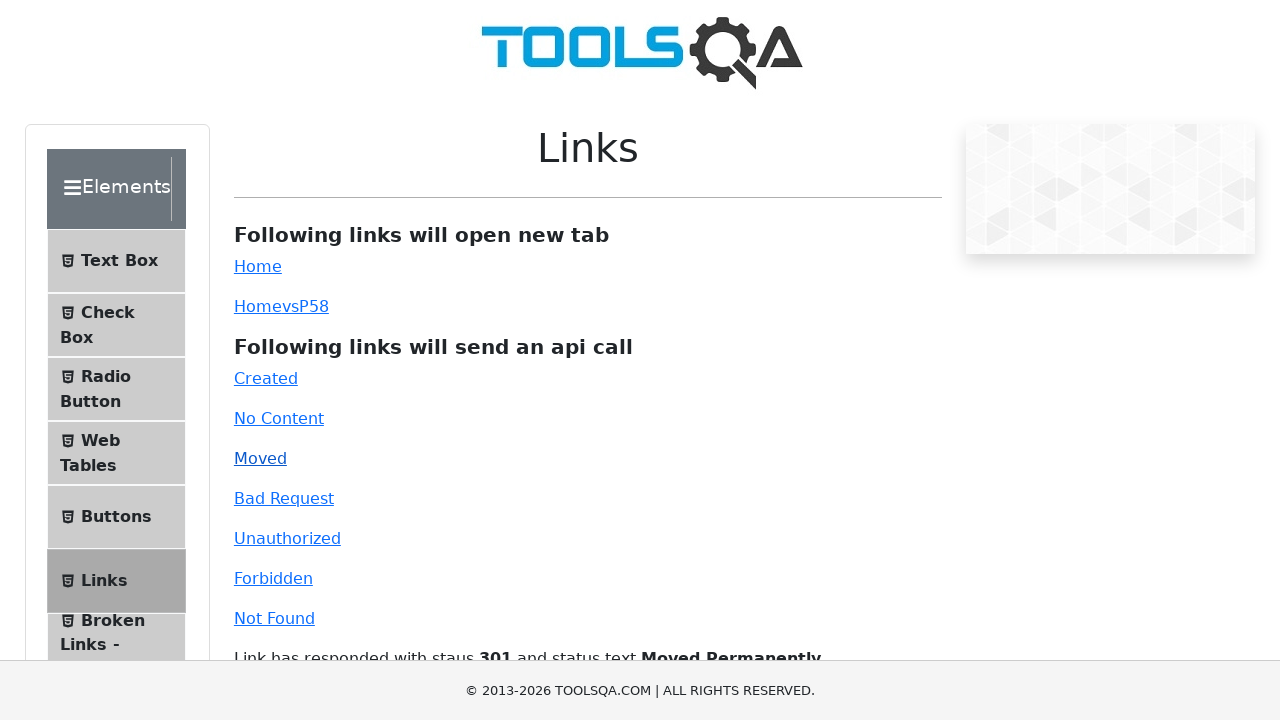

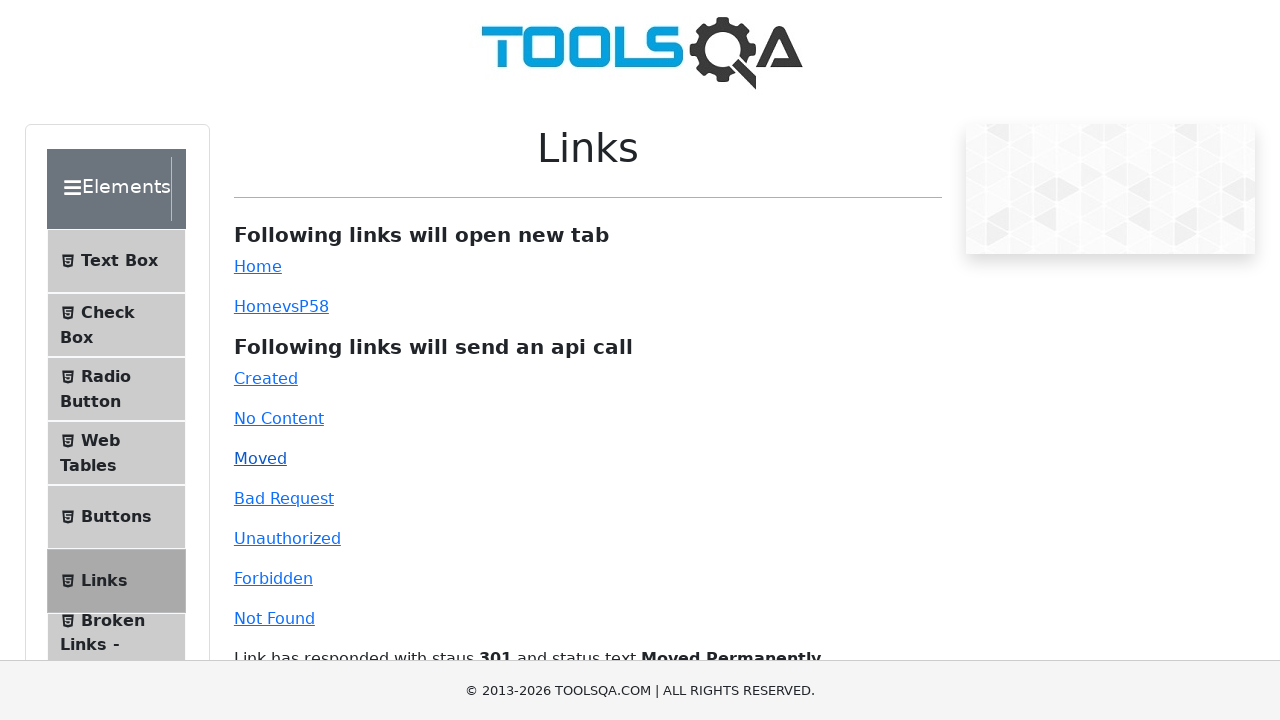